Tests filling out the DemoQA practice form with personal details including first name, last name, email, gender selection, mobile number, subject, and hobby checkbox

Starting URL: https://demoqa.com/automation-practice-form

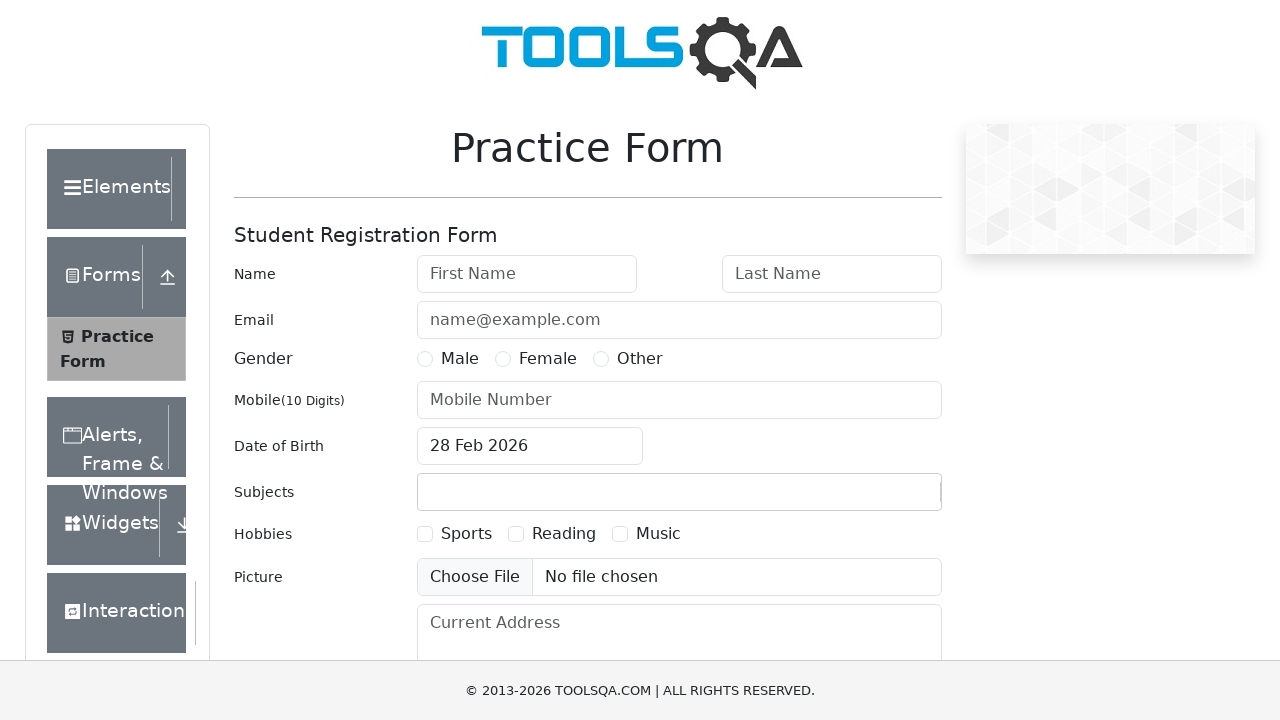

Filled first name field with 'FirstName' on #firstName
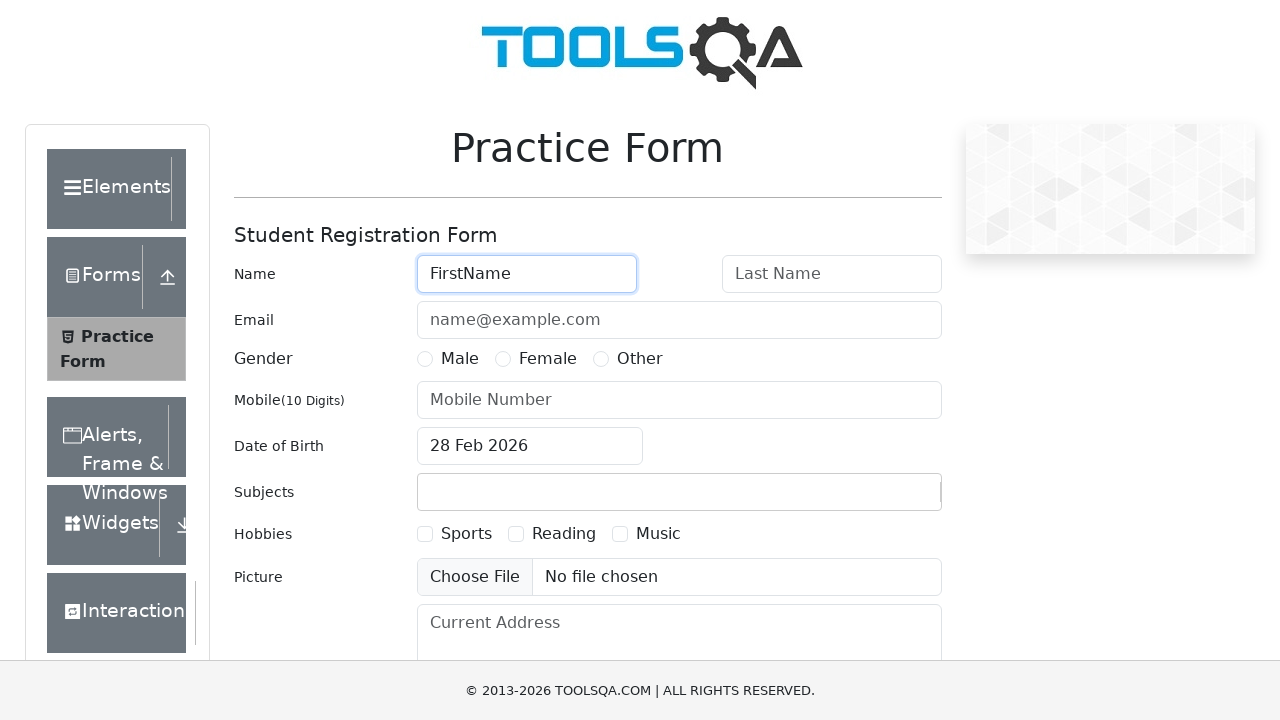

Filled last name field with 'Lastname' on #lastName
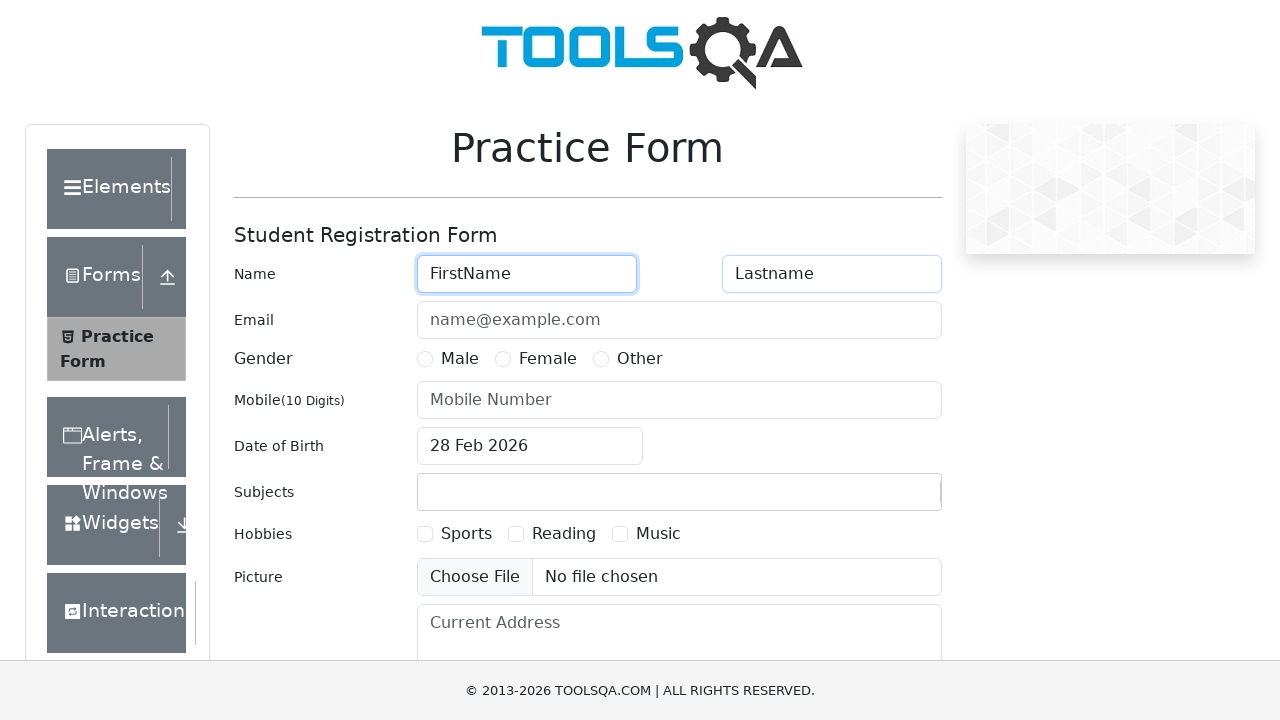

Filled email field with 'qa@mailinator.com' on #userEmail
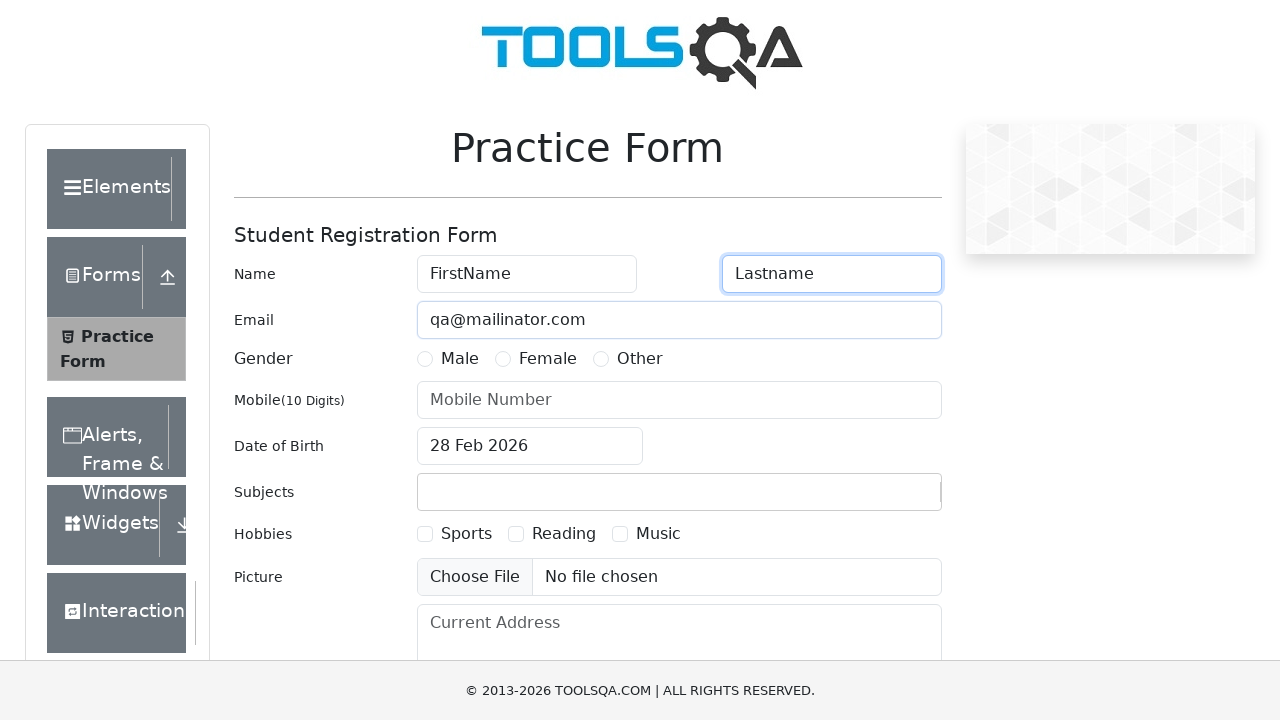

Selected Male gender radio button at (460, 359) on label[for='gender-radio-1']
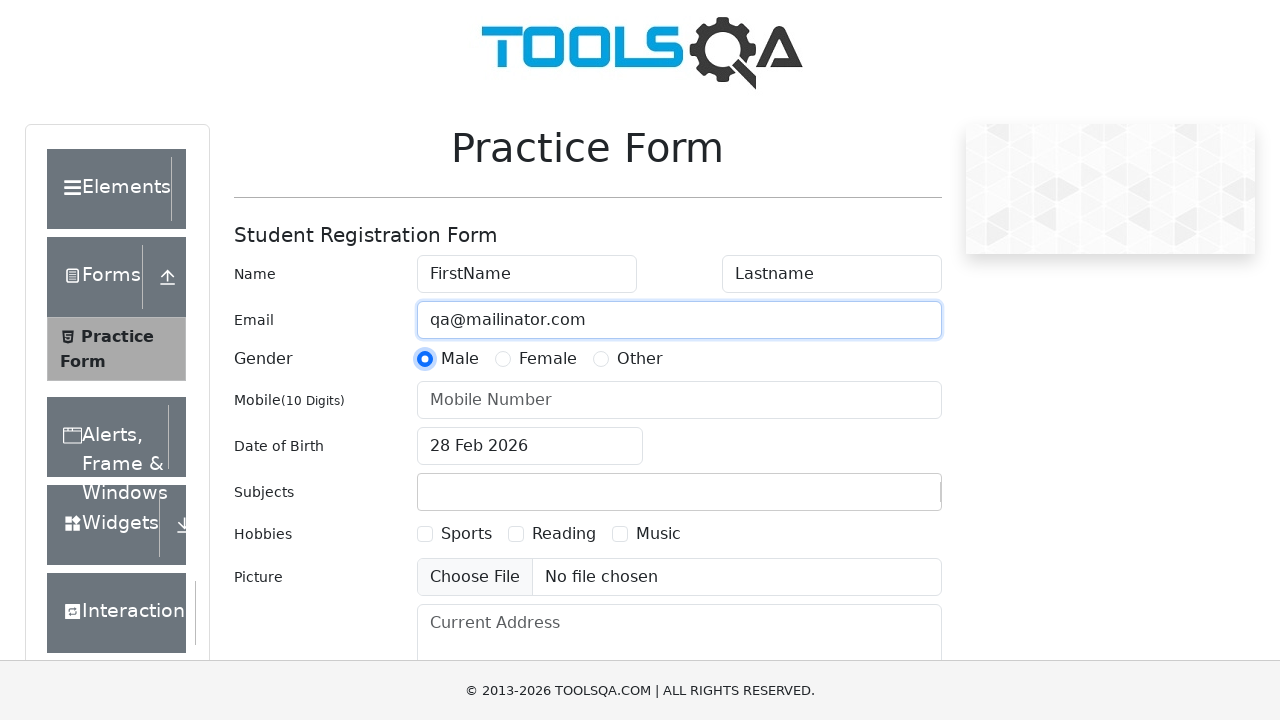

Filled mobile number field with '8907654321' on #userNumber
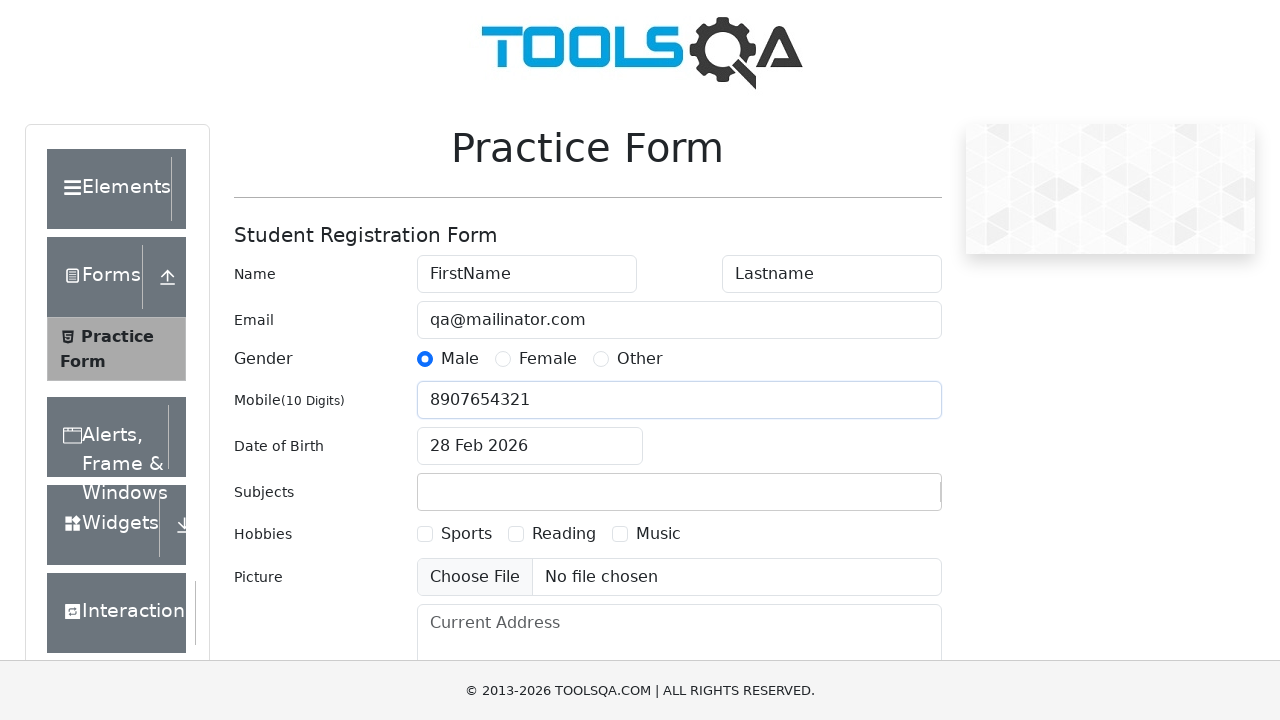

Filled subject field with 'hi' on #subjectsInput
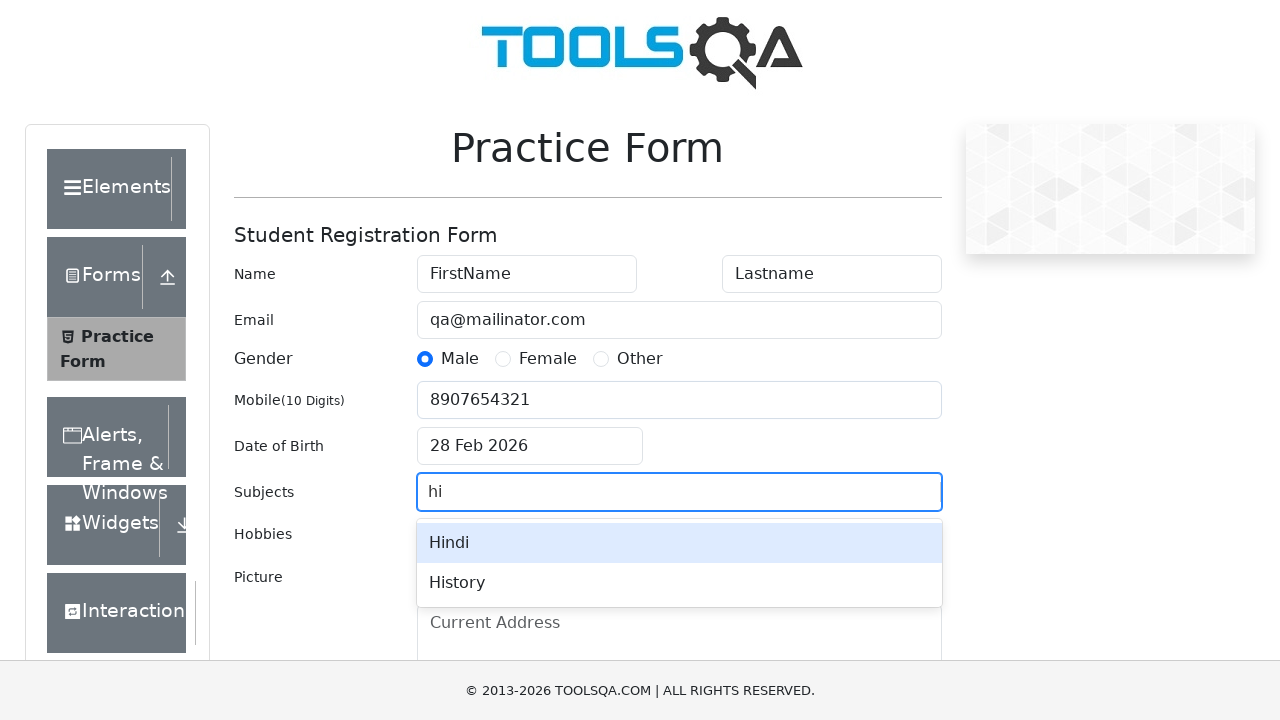

Pressed Enter to confirm subject input
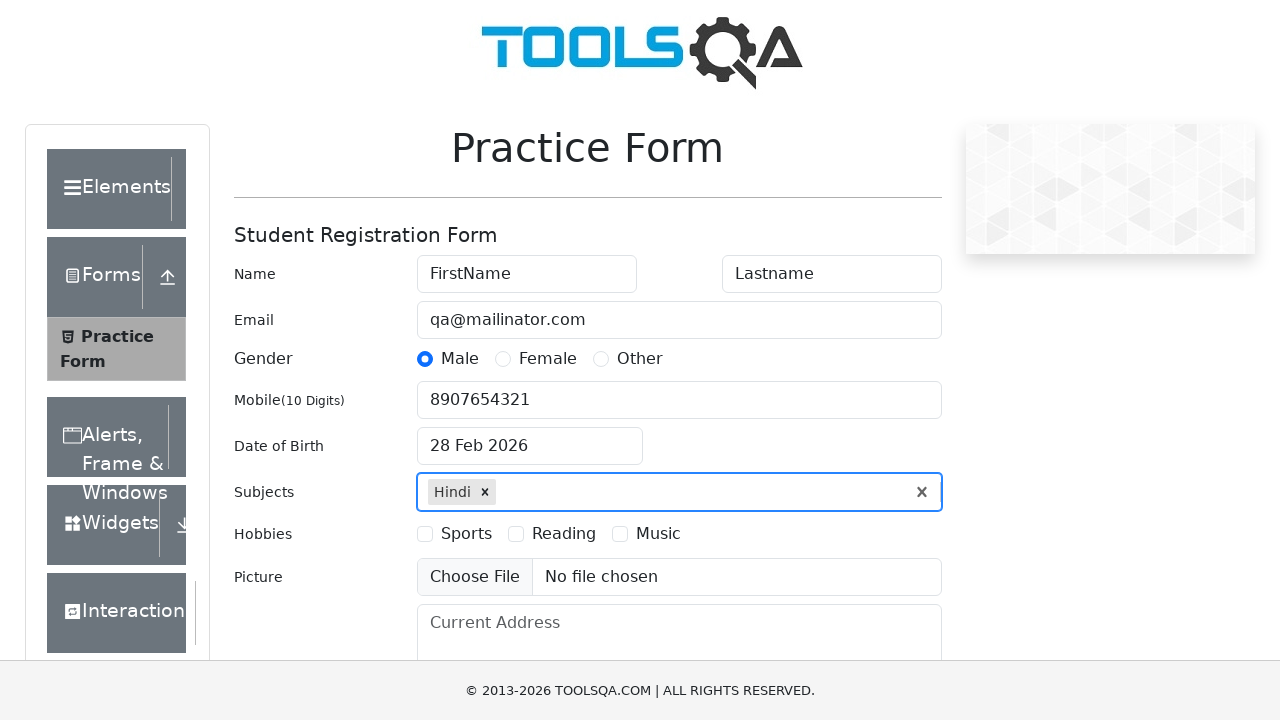

Selected Sports hobby checkbox at (466, 534) on label[for='hobbies-checkbox-1']
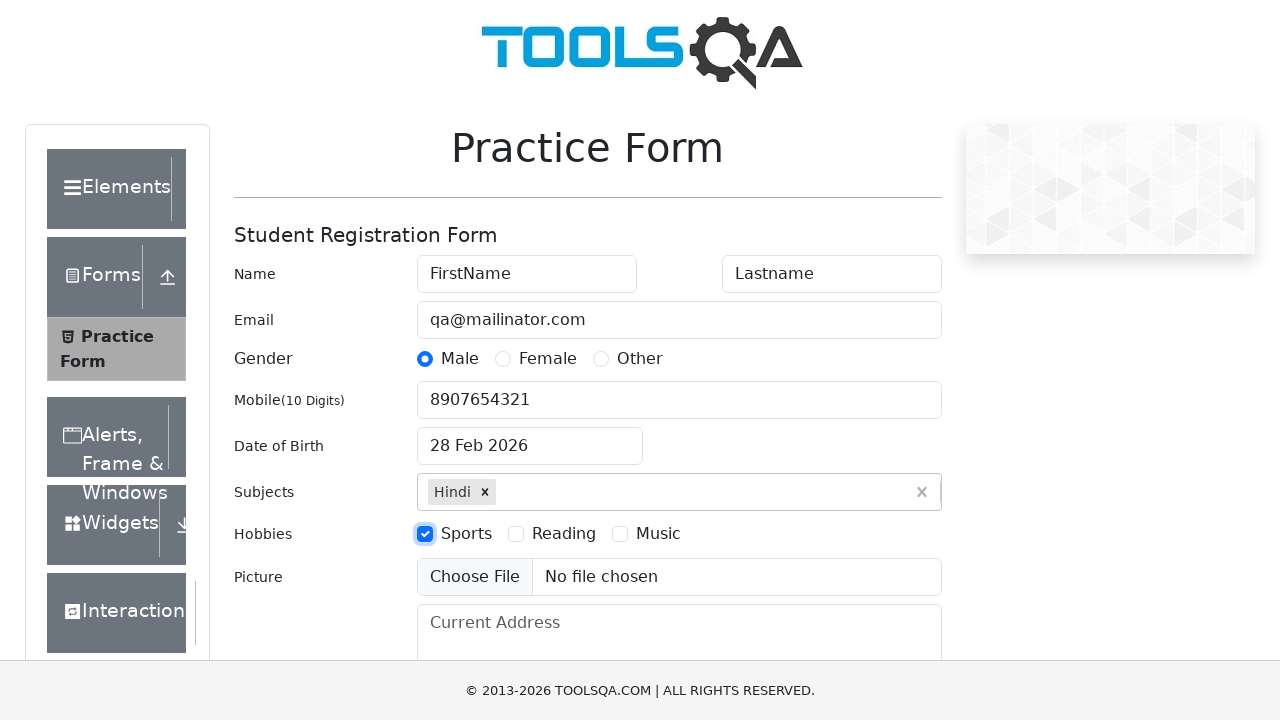

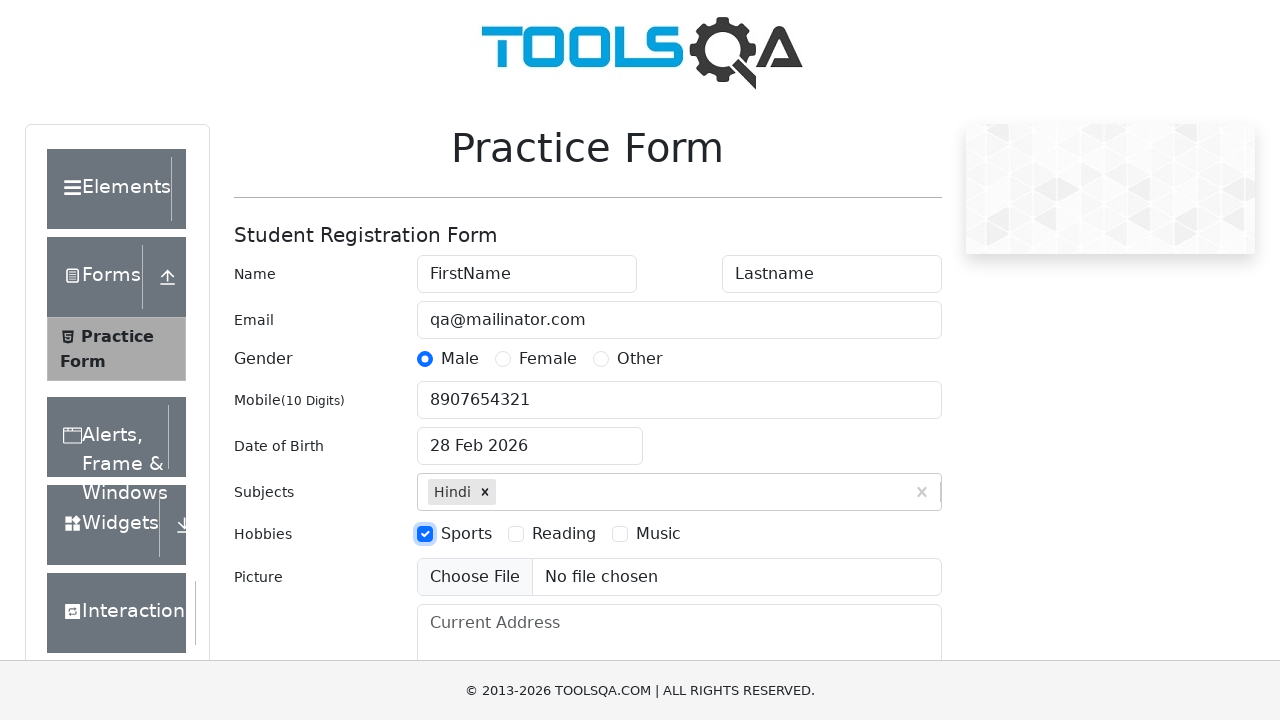